Tests checkbox interaction on Rediff Mail login page by checking if the "remember me" checkbox is displayed, enabled, and selected, then clicking it if all conditions are met.

Starting URL: https://mail.rediff.com/cgi-bin/login.cgi

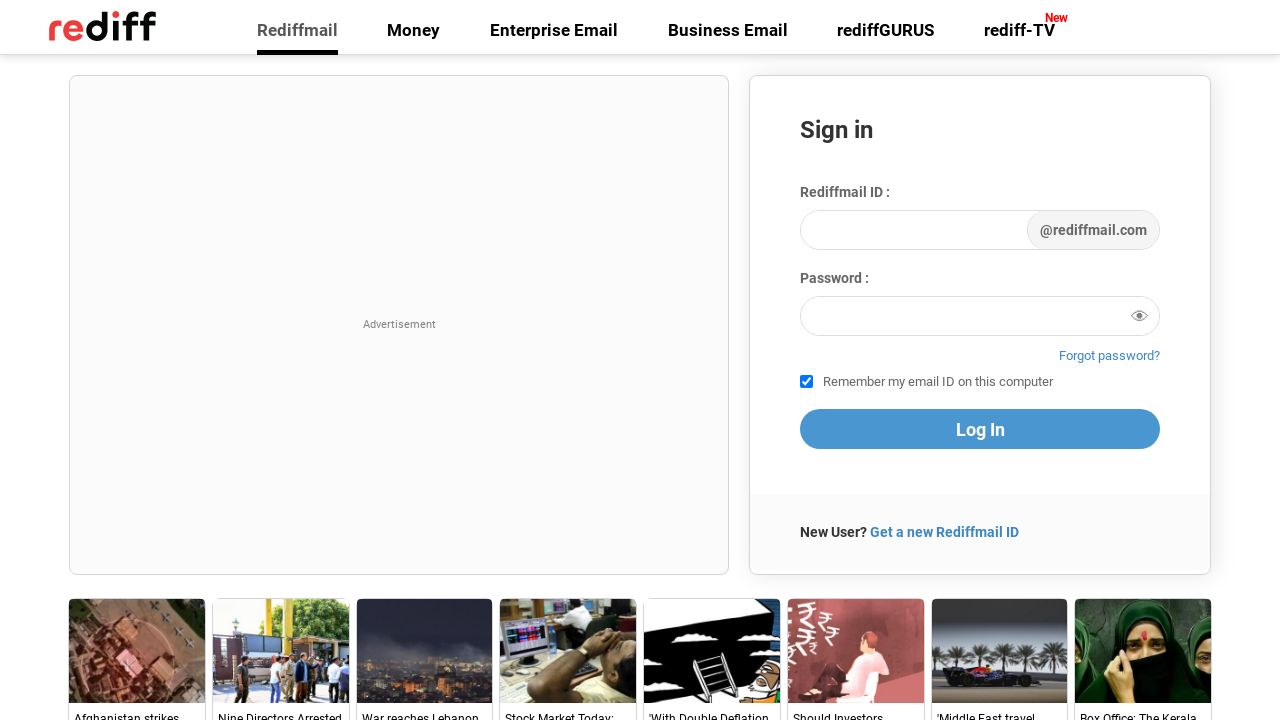

Located 'remember me' checkbox element
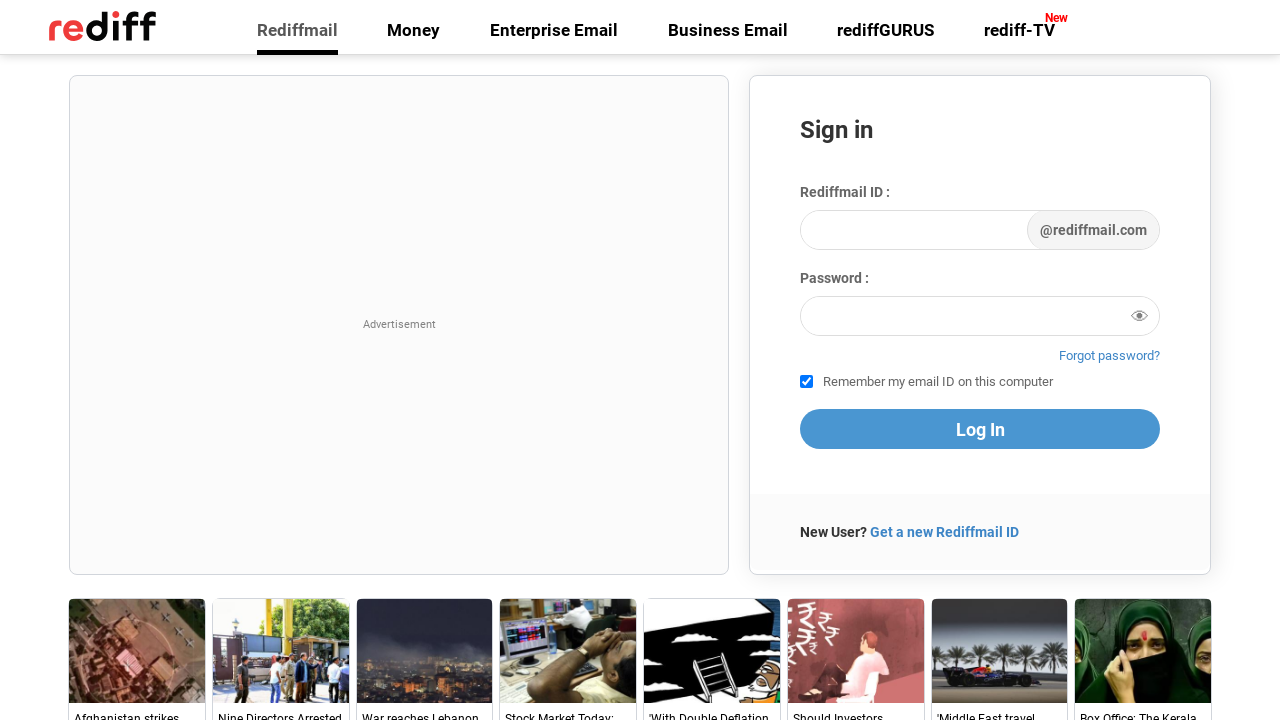

'Remember me' checkbox is visible
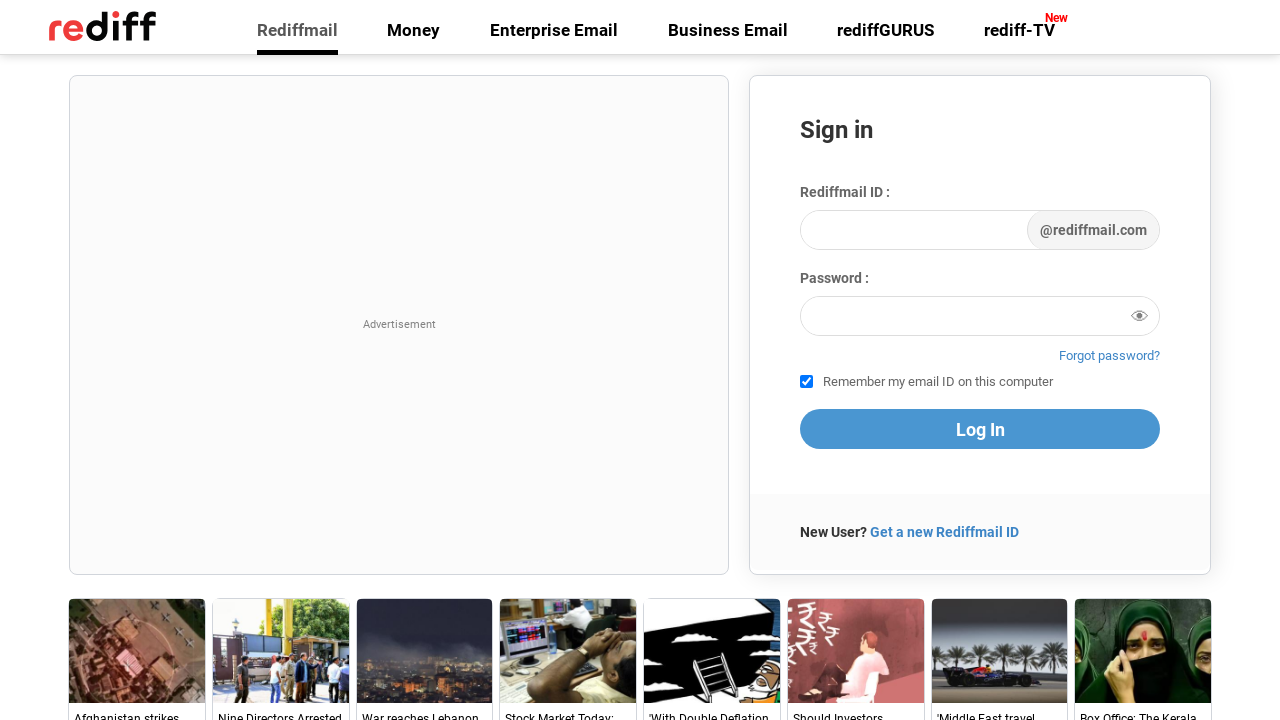

'Remember me' checkbox is enabled
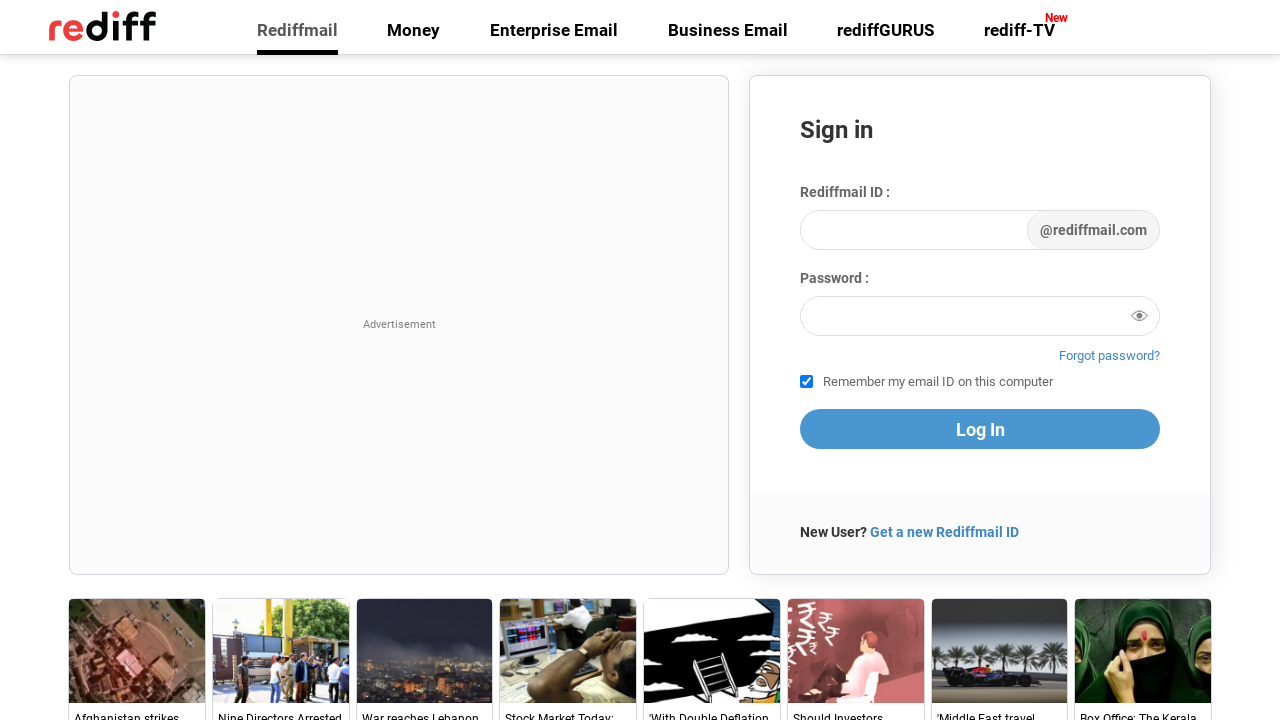

'Remember me' checkbox is checked
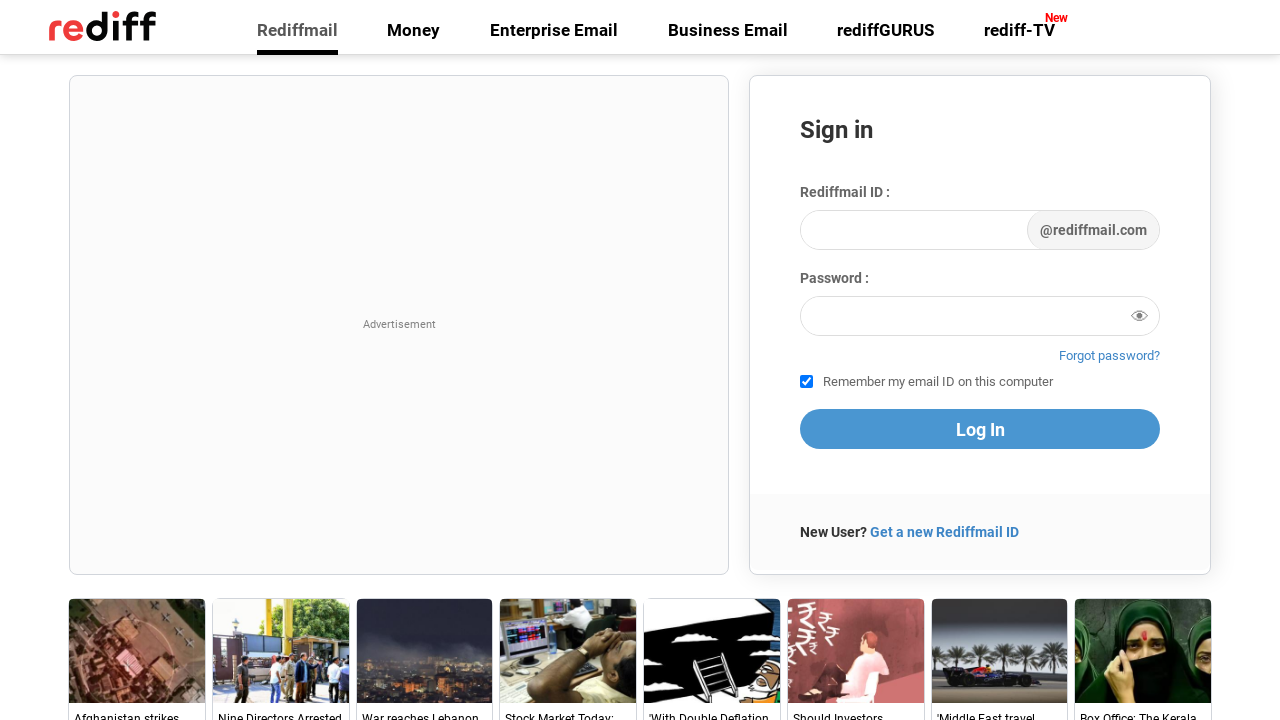

Clicked 'remember me' checkbox at (806, 382) on #remember
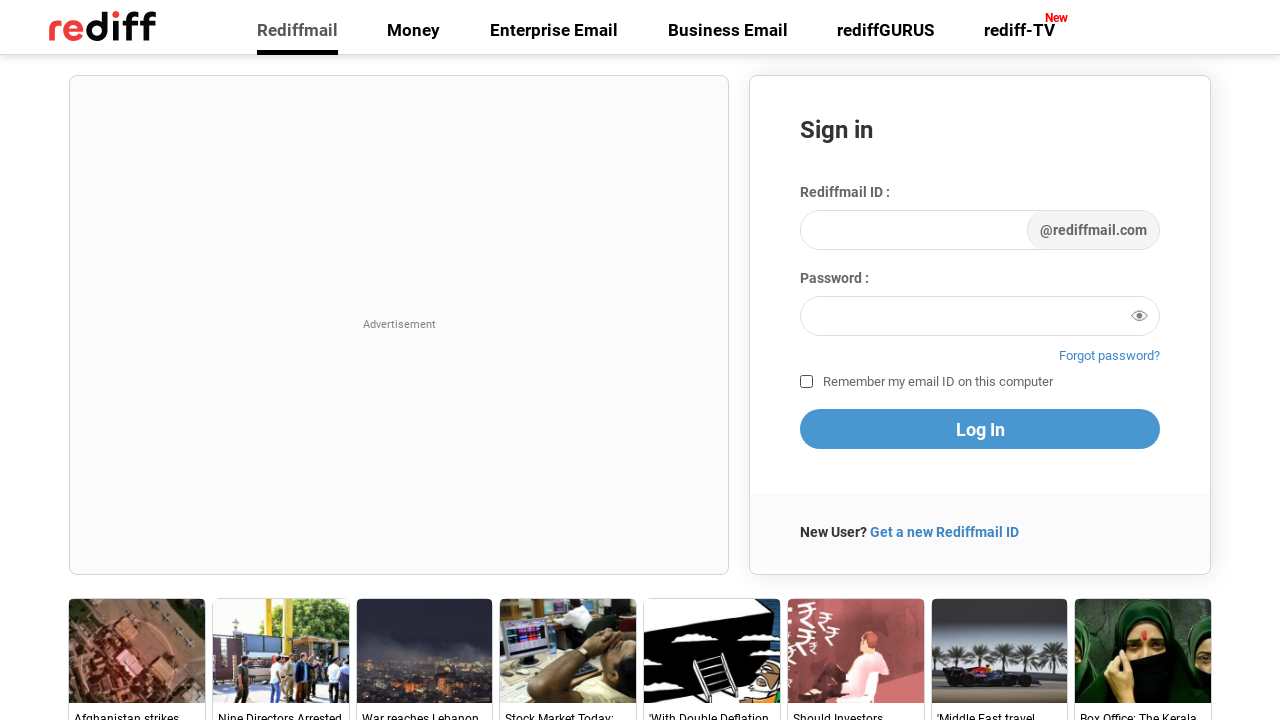

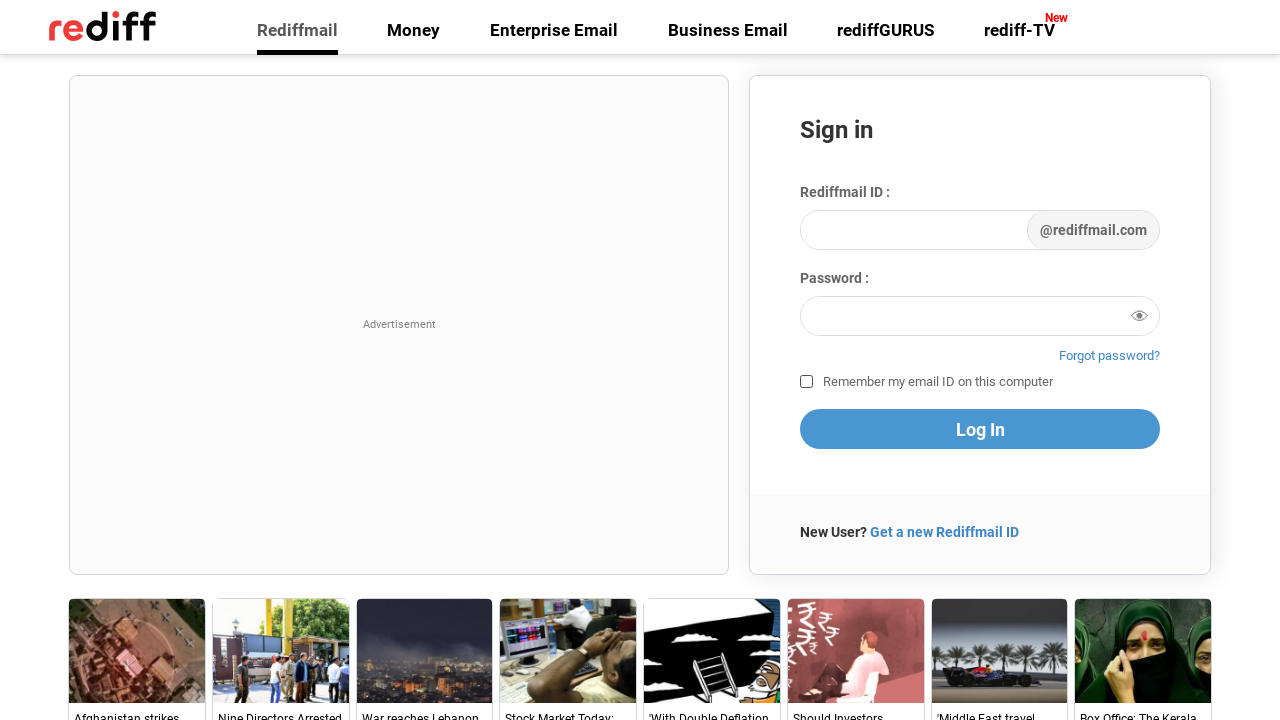